Tests the search functionality on python.org by searching for "pycon" and verifying that results are returned.

Starting URL: https://www.python.org

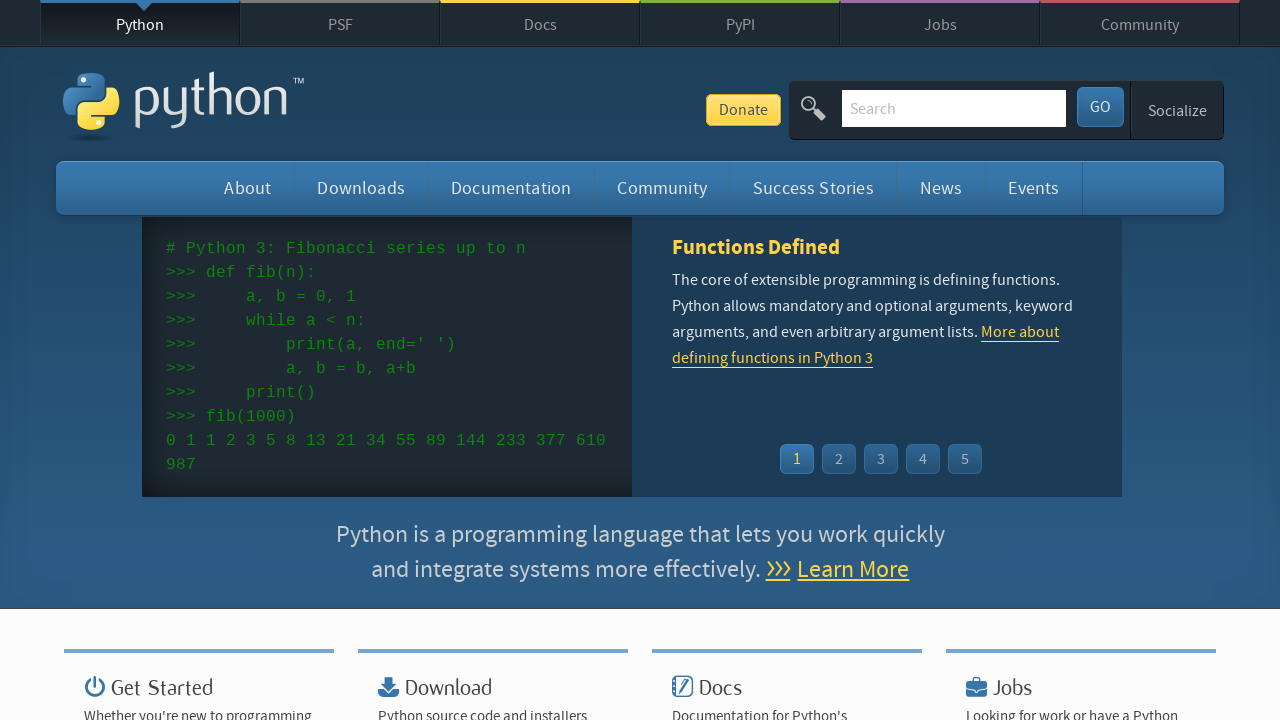

Verified 'Python' in page title
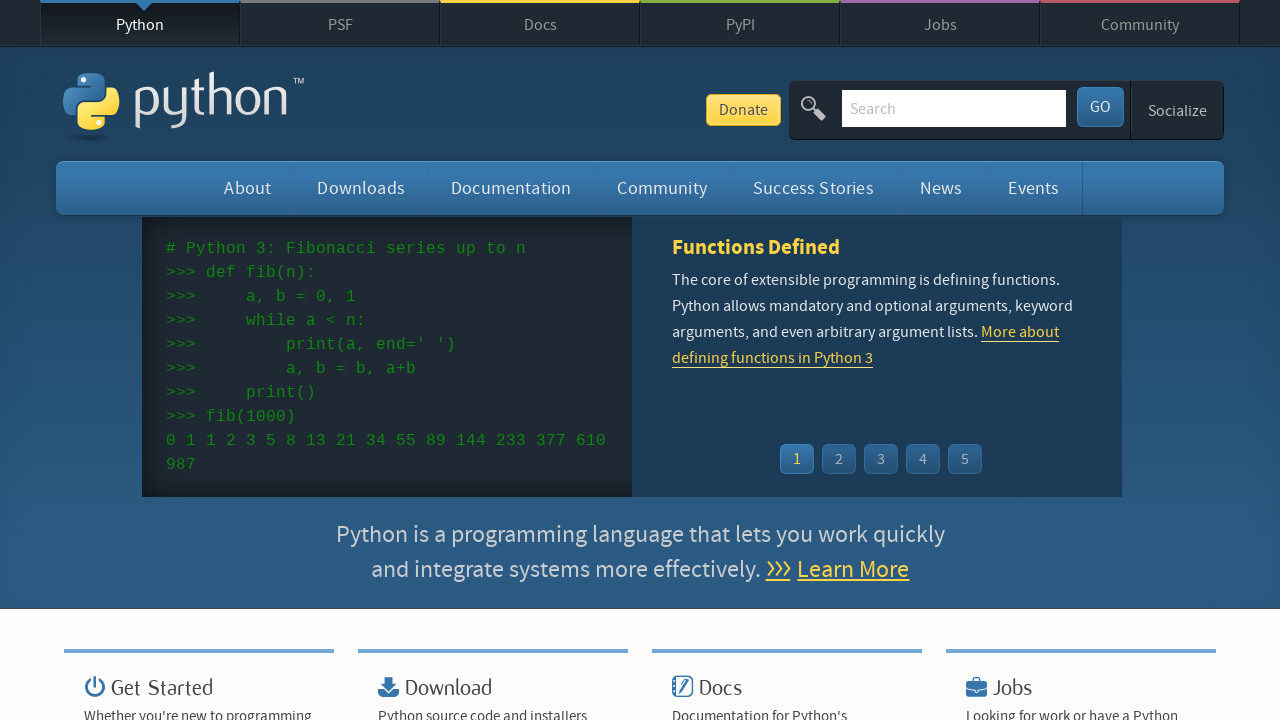

Filled search field with 'pycon' on input[name='q']
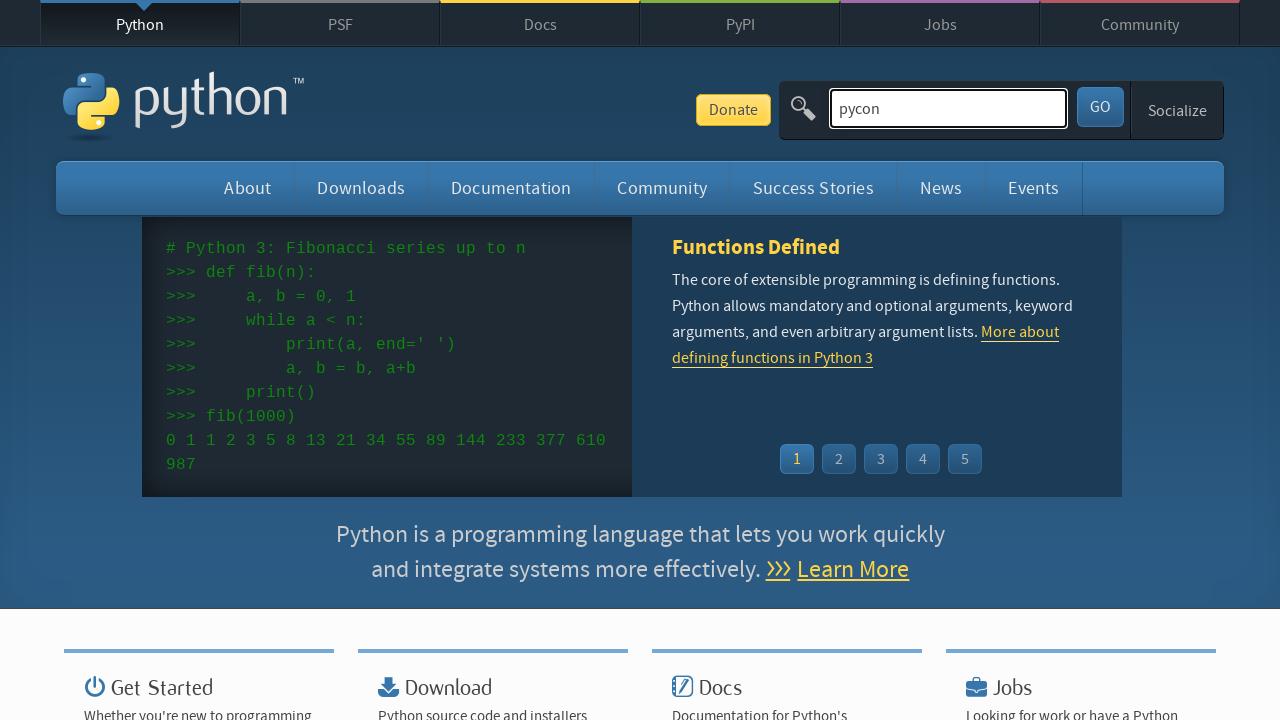

Pressed Enter to submit search query on input[name='q']
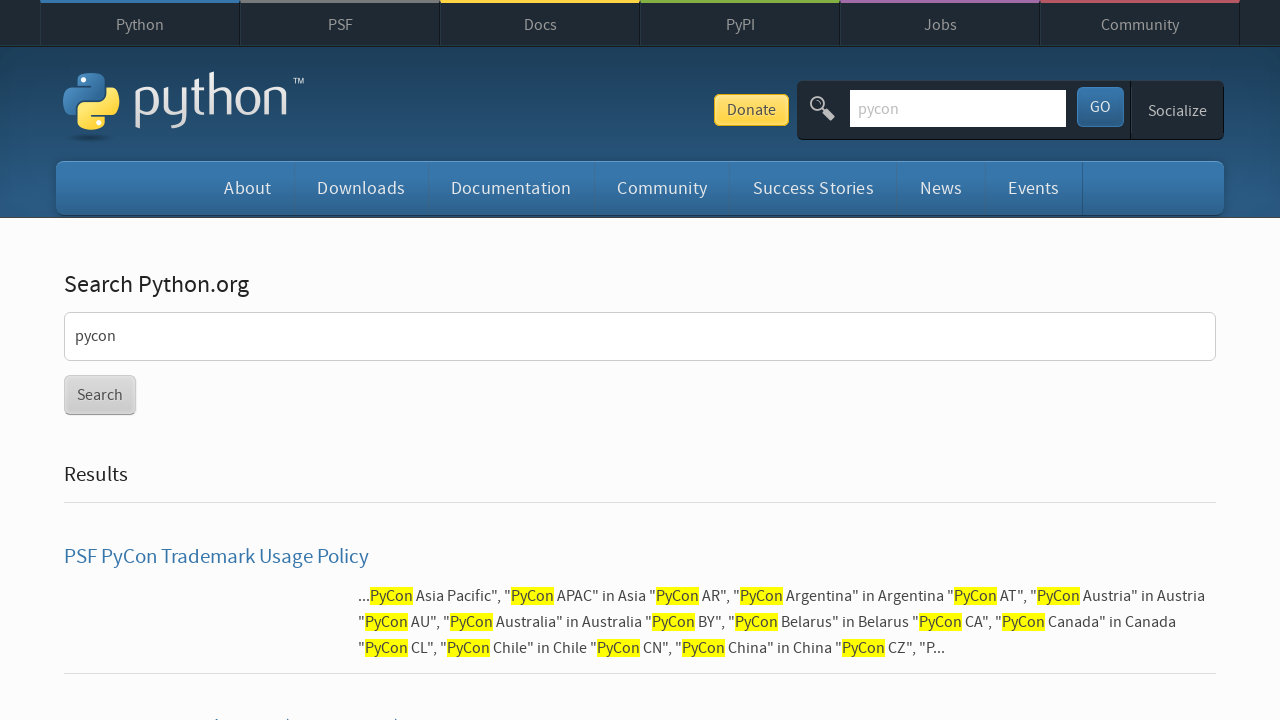

Waited for network to be idle after search submission
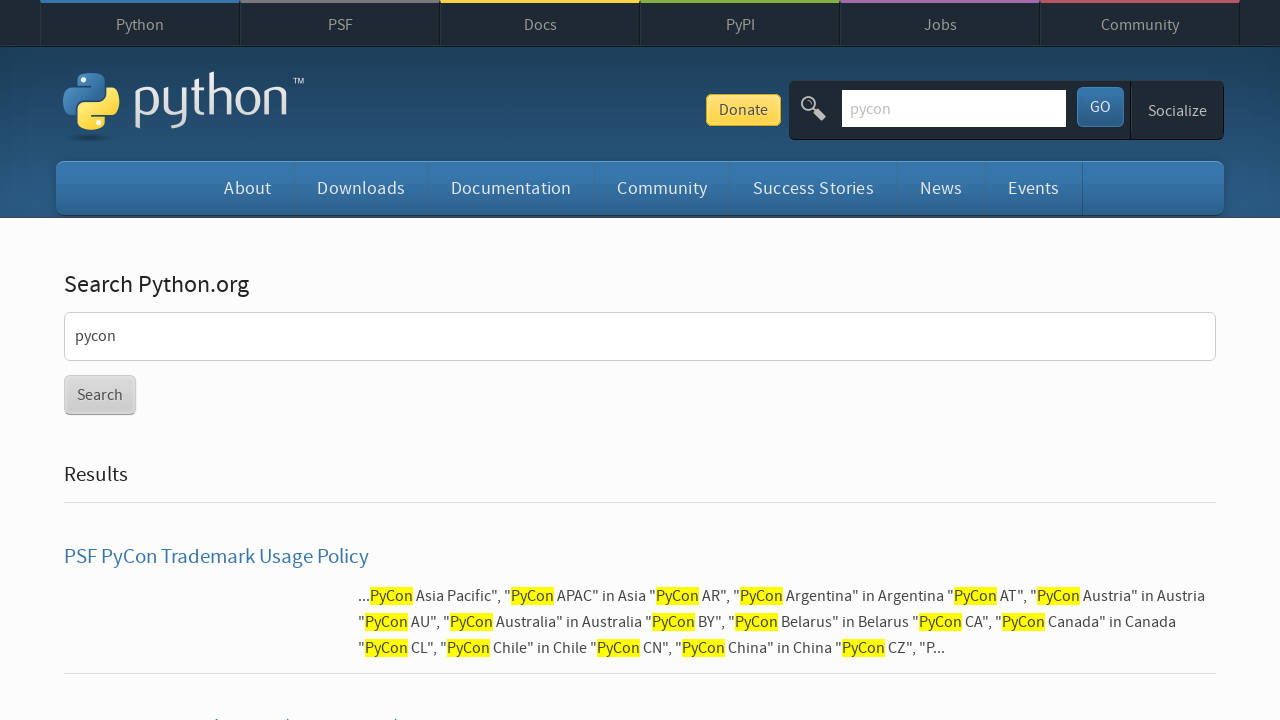

Verified search results are present (no 'No results found' message)
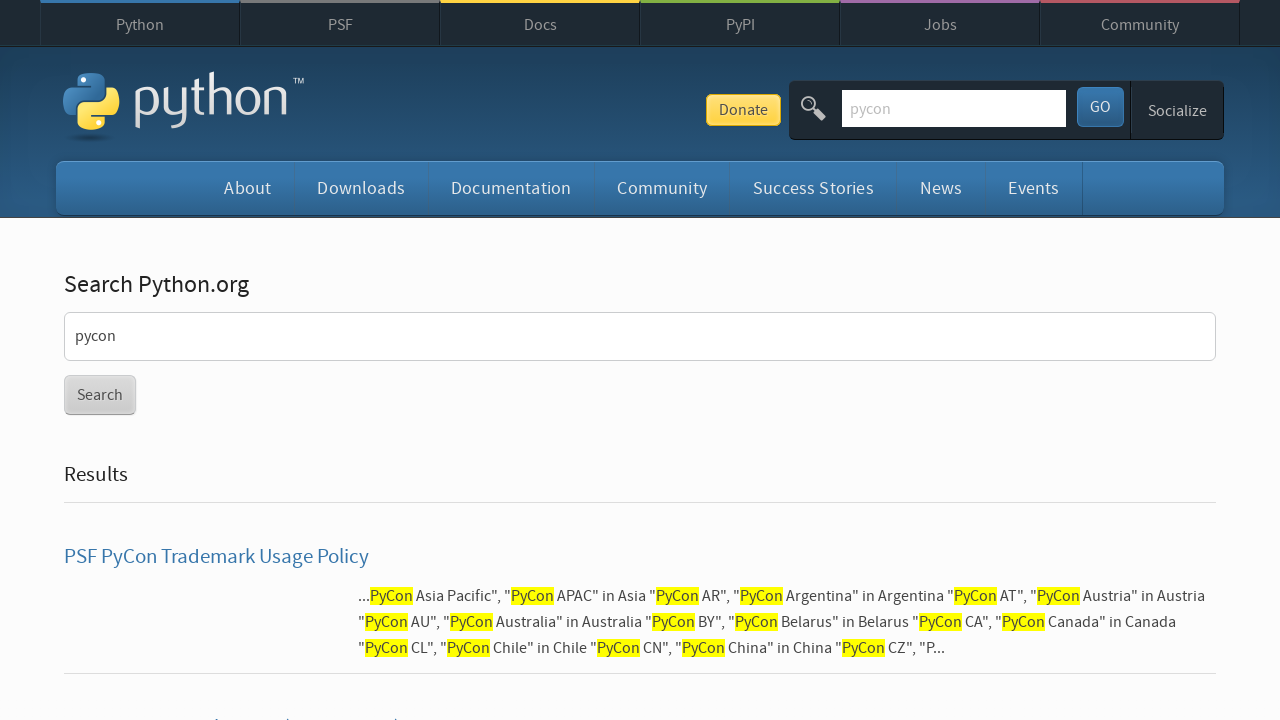

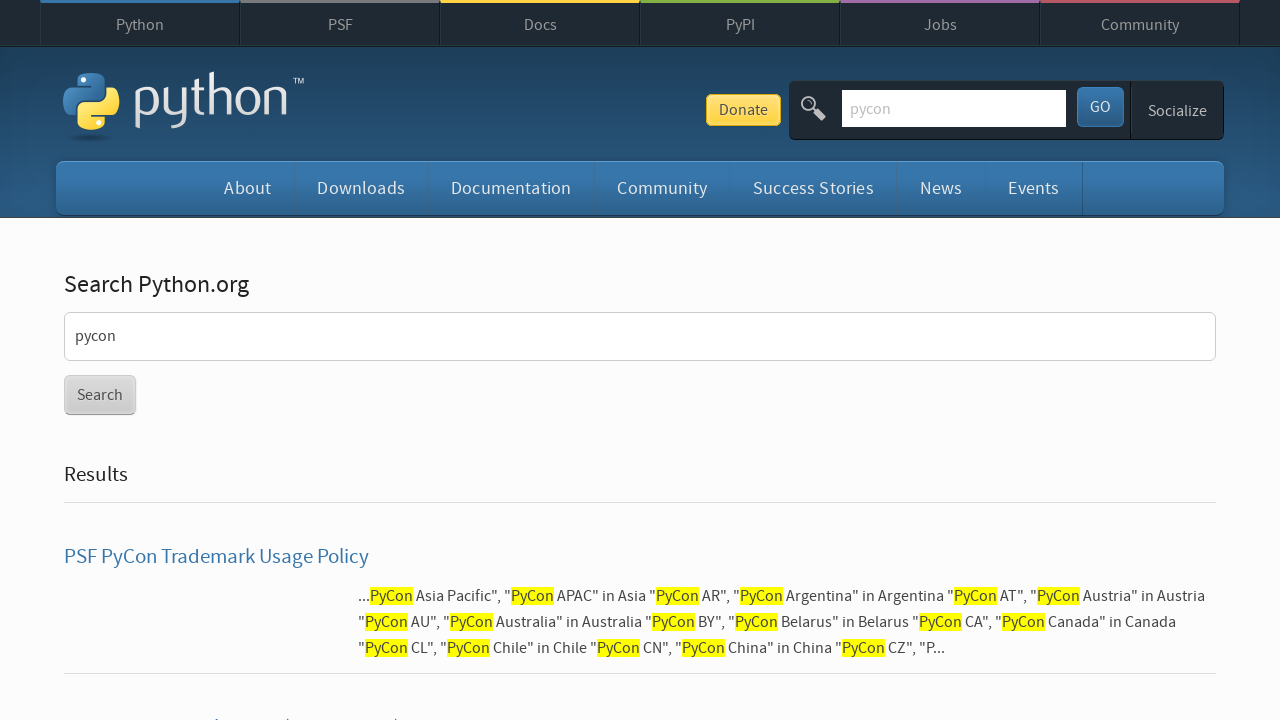